Tests keyboard input functionality by clicking on a name field, typing a name, and clicking a button on a keypress demo page

Starting URL: https://formy-project.herokuapp.com/keypress

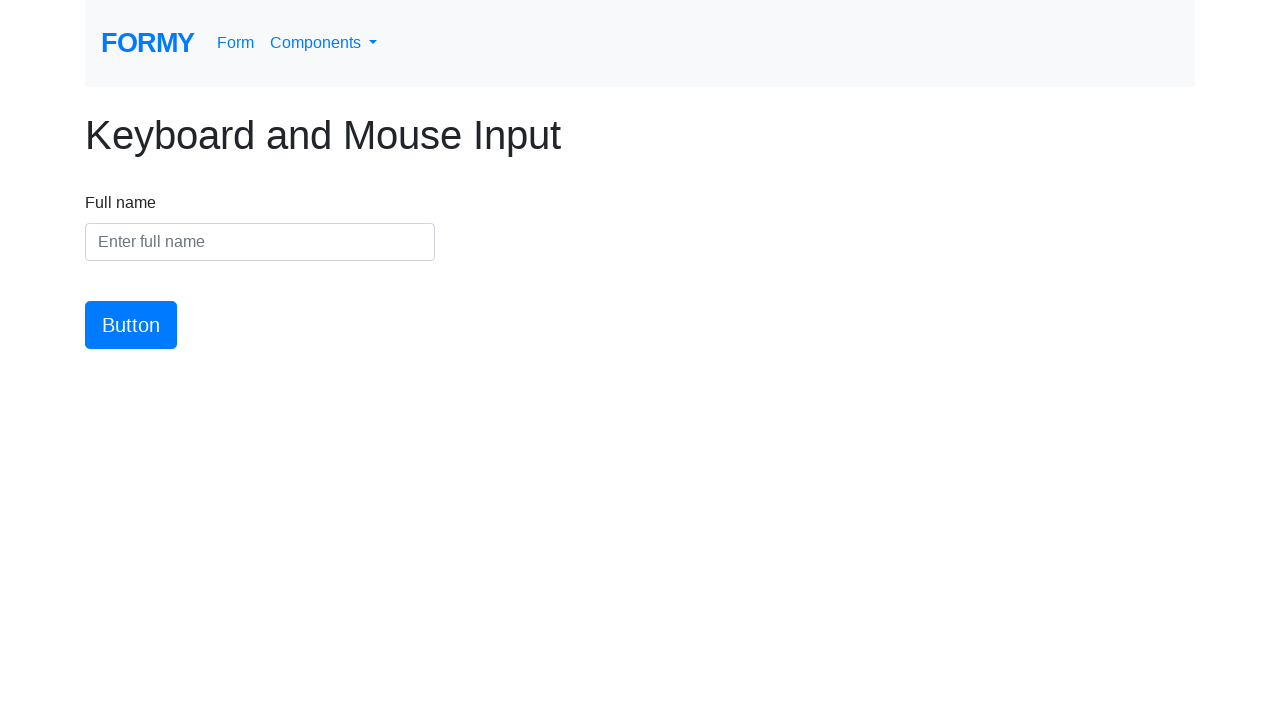

Clicked on the name input field at (260, 242) on #name
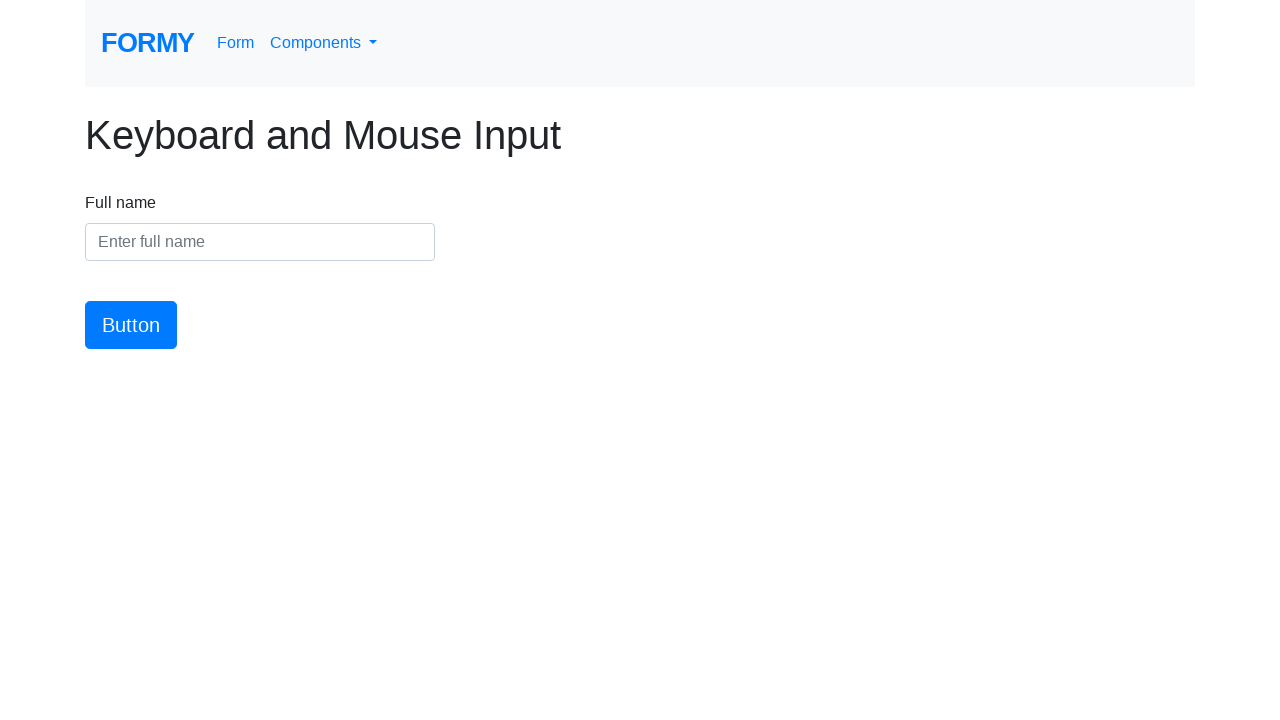

Typed 'Marcus Rodriguez' into the name field on #name
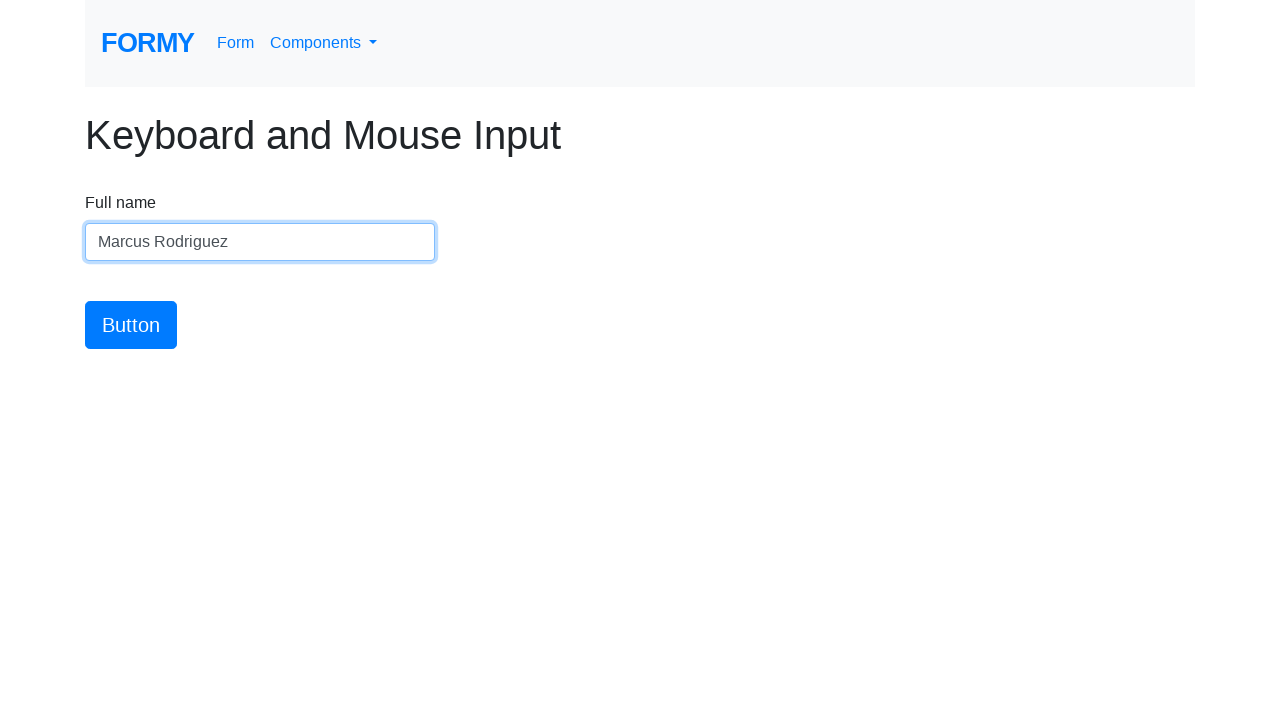

Clicked the button to submit the keypress at (131, 325) on #button
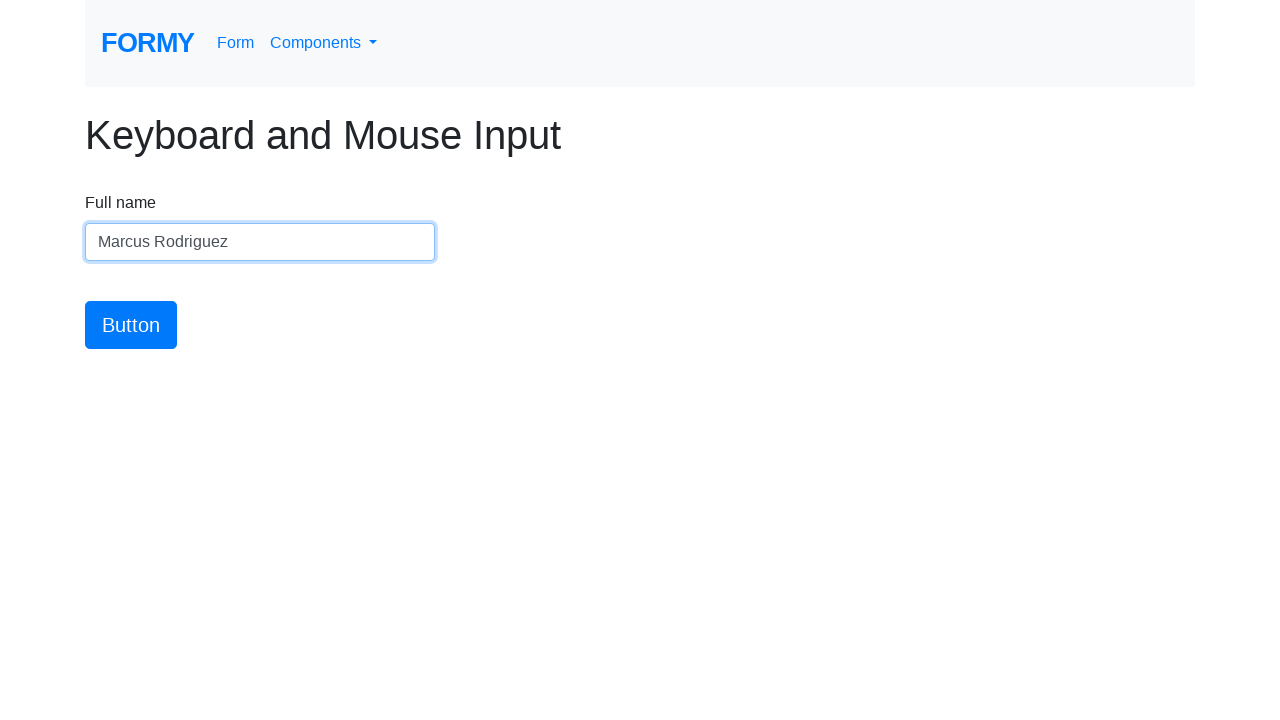

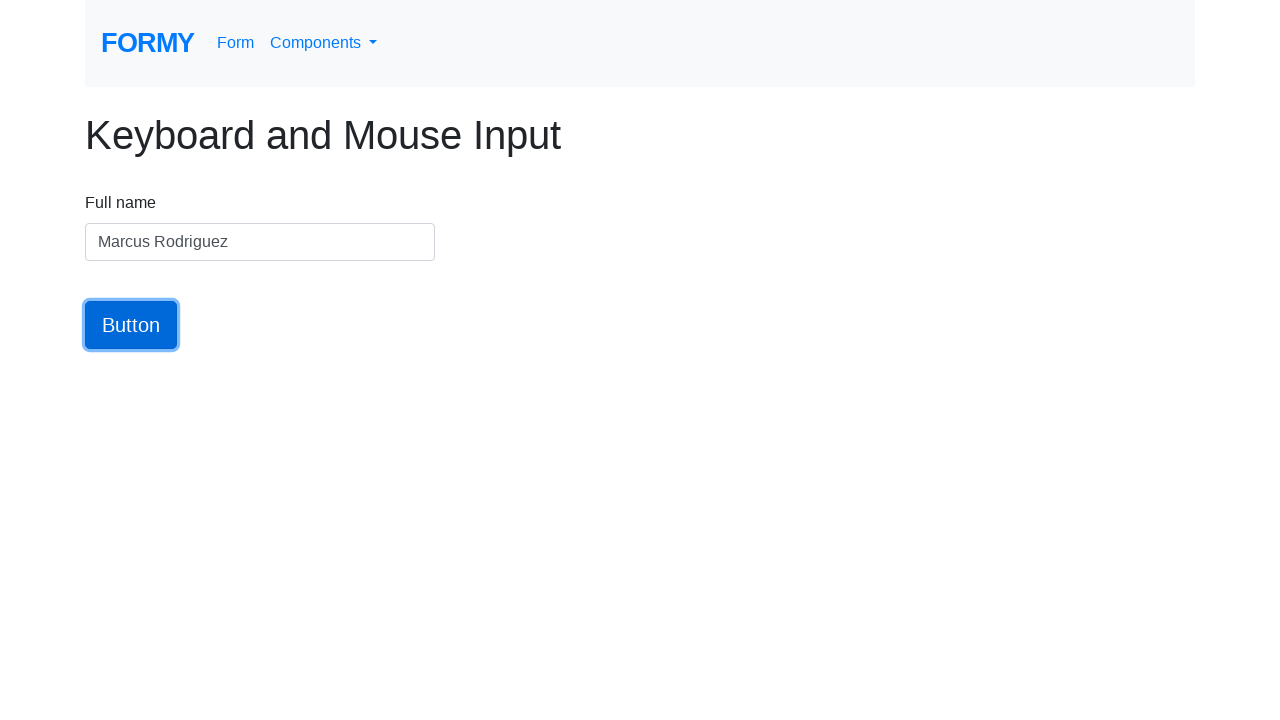